Demonstrates the release action chain method by clicking on a "Courses" link element and then releasing the mouse button on it

Starting URL: https://www.geeksforgeeks.org/

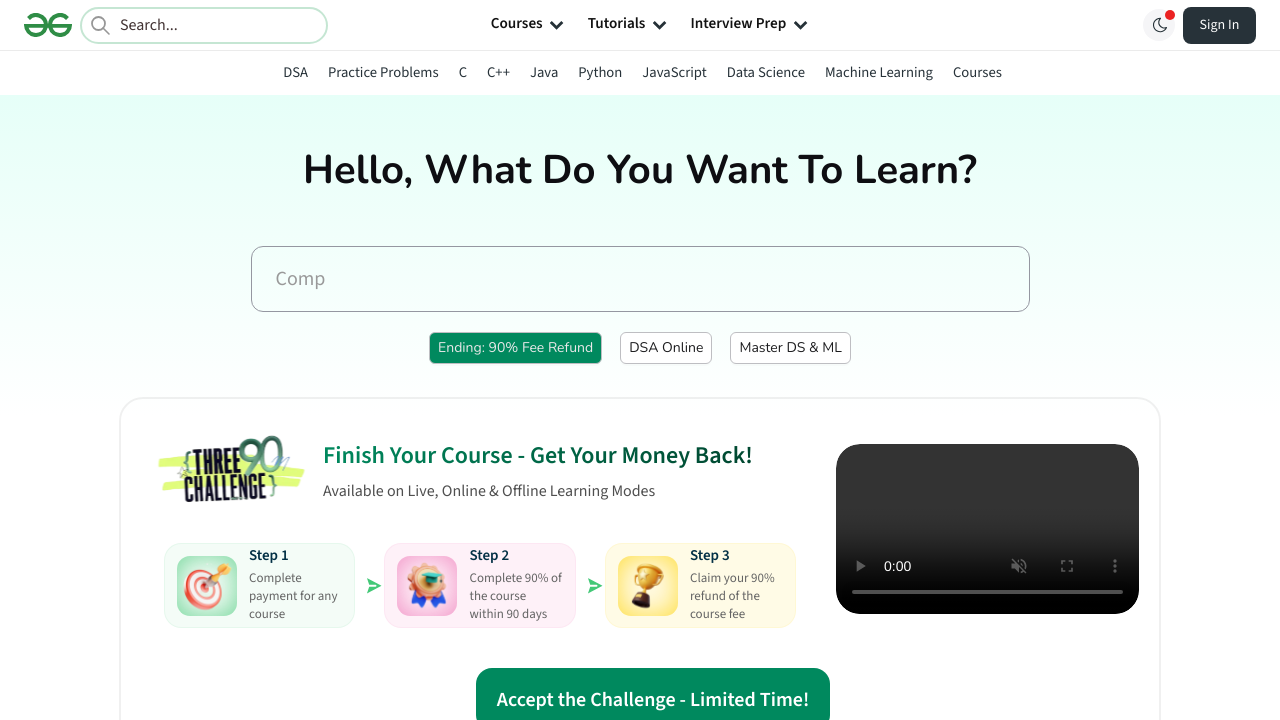

Located the Courses link element
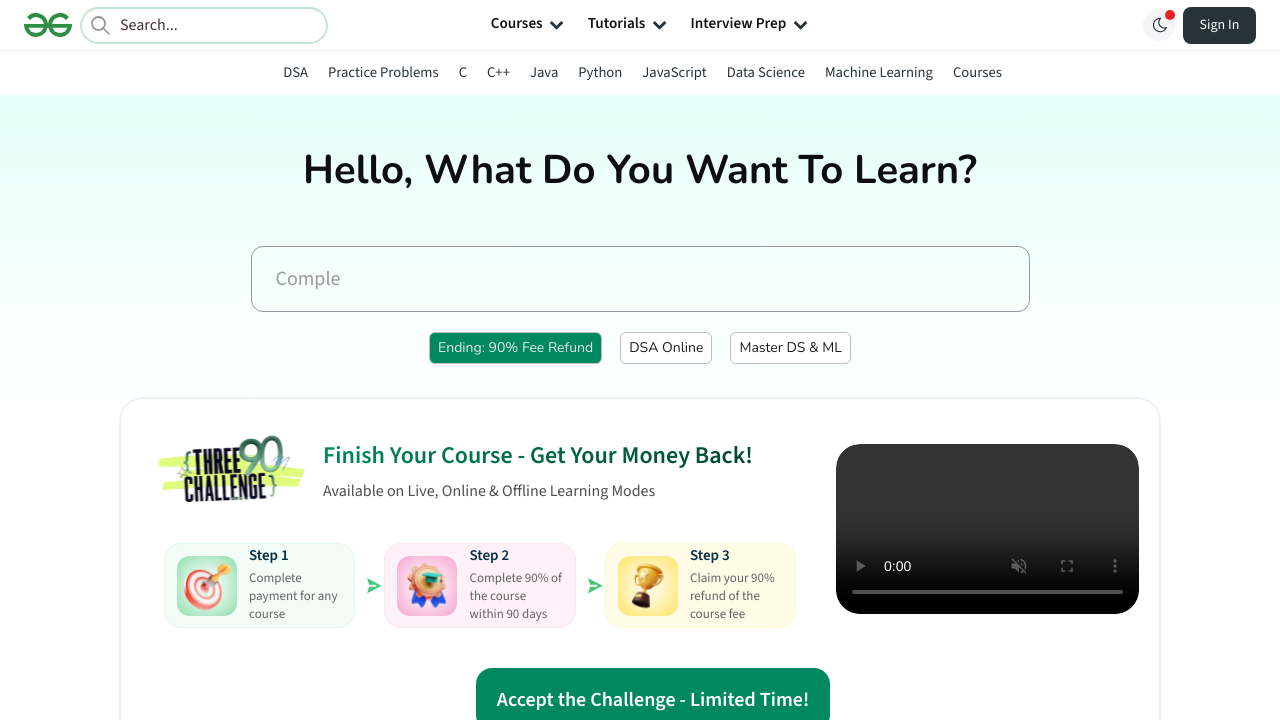

Clicked on the Courses link element at (977, 72) on a:has-text('Courses')
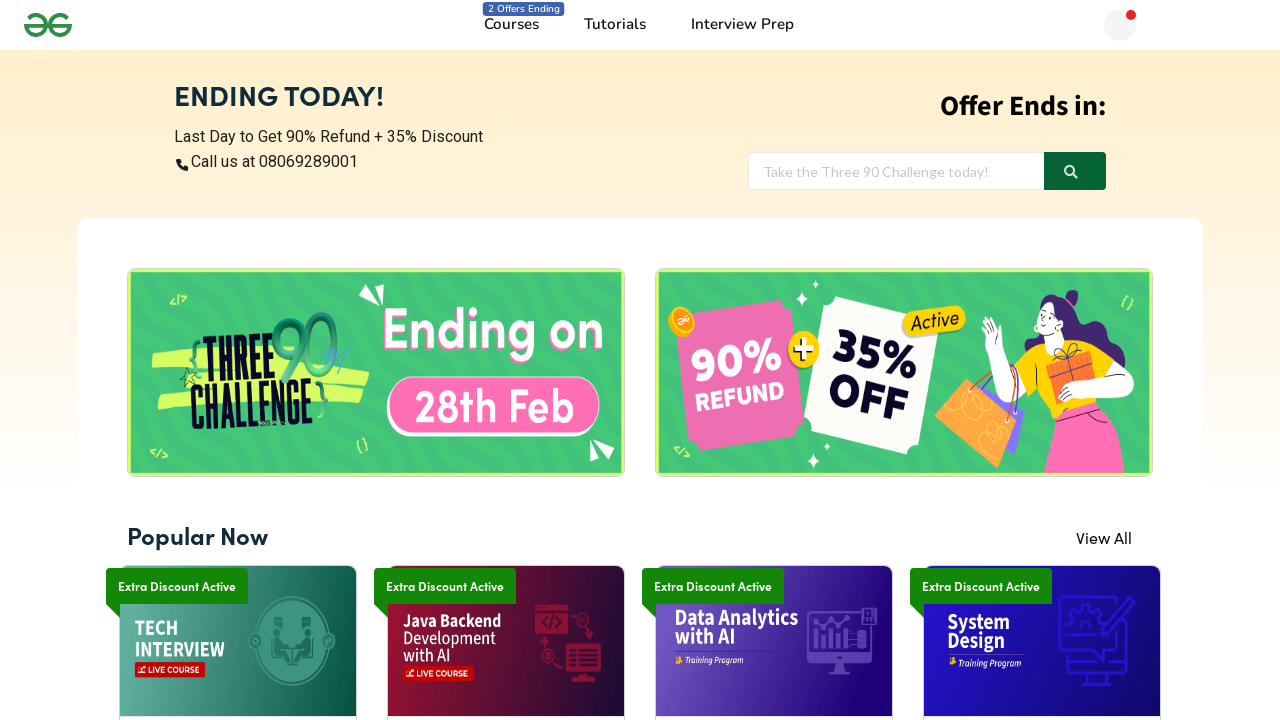

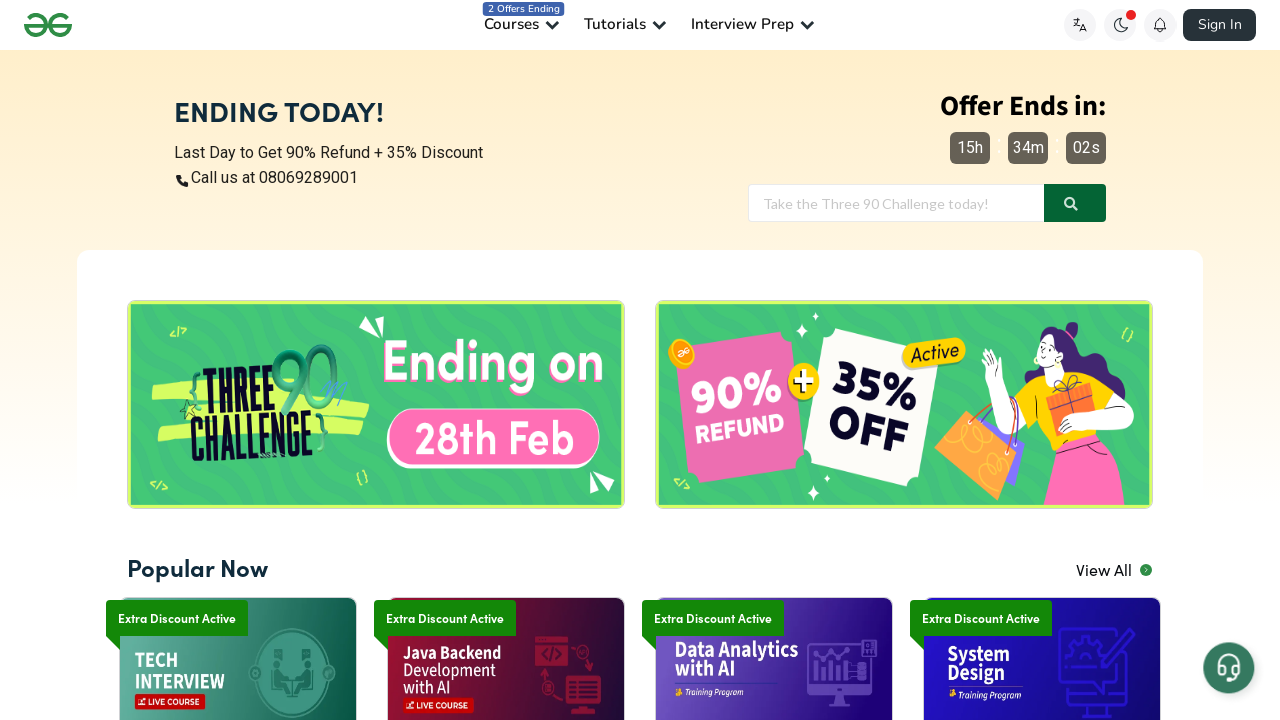